Navigates to a Selenium practice page and verifies that page content is loaded

Starting URL: https://www.tutorialspoint.com/selenium/practice/selenium_automation_practice.php

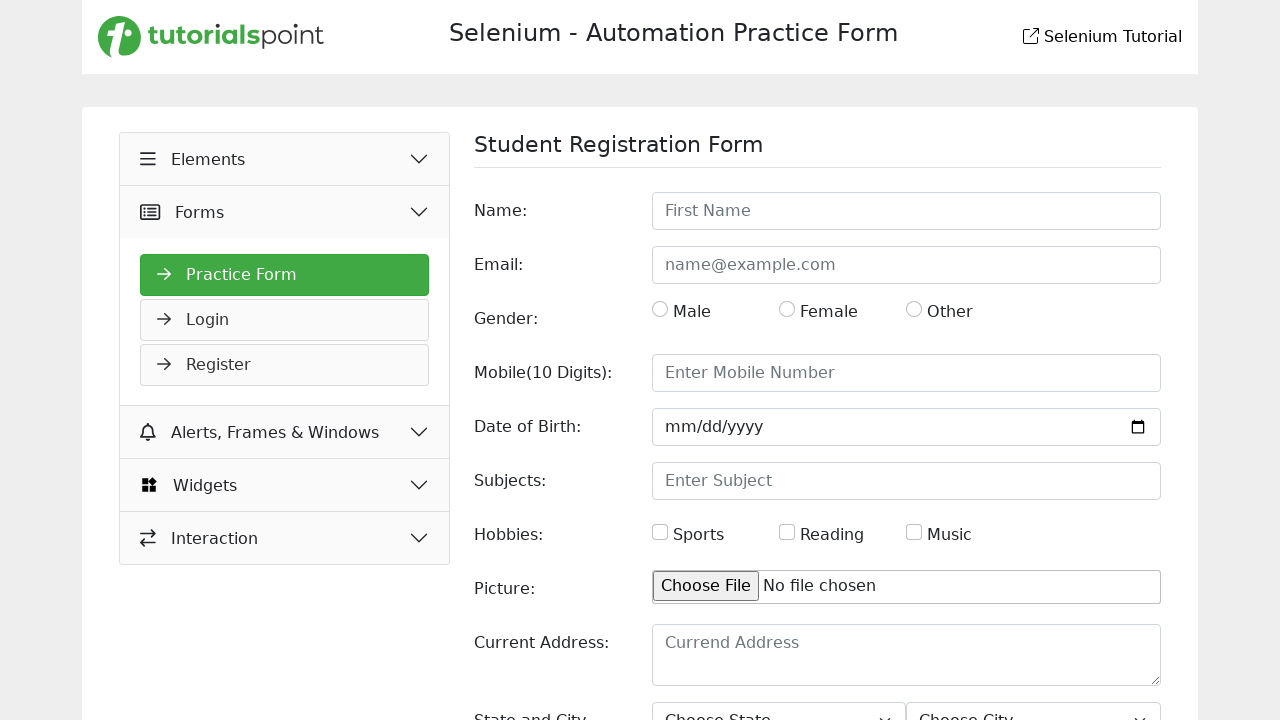

Retrieved page content from Selenium practice page
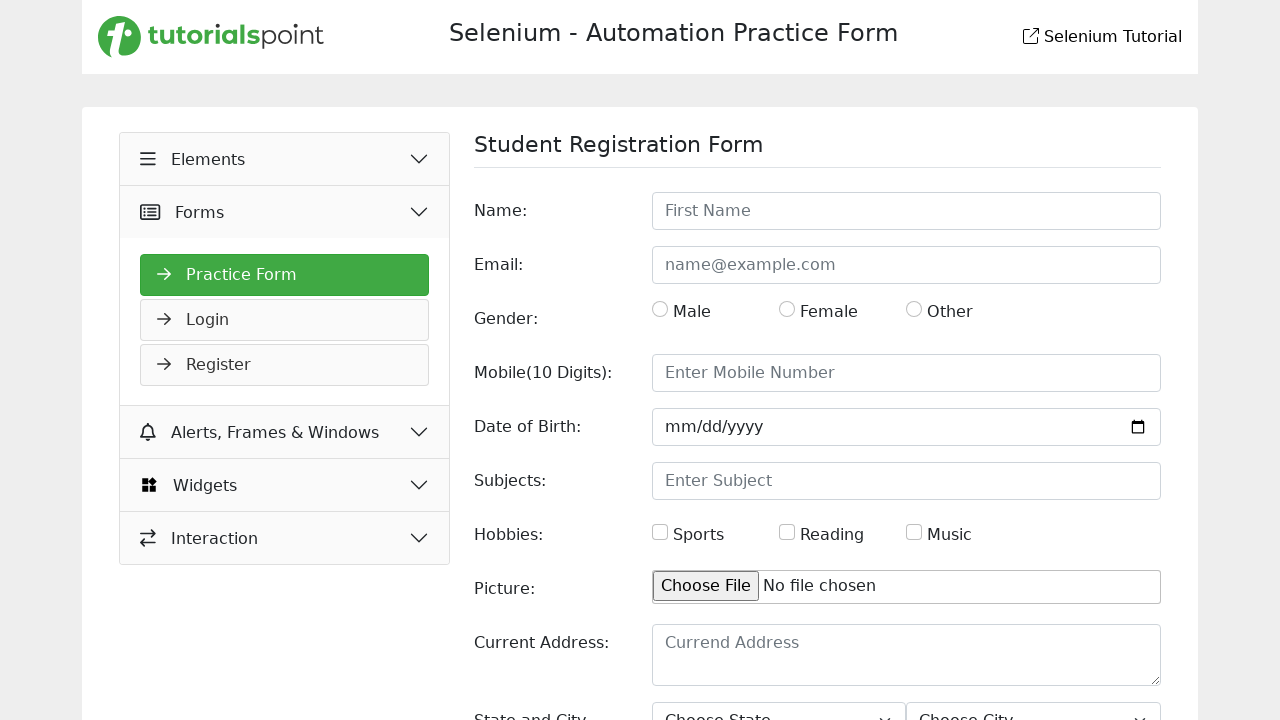

Verified page content is substantial (> 100 characters)
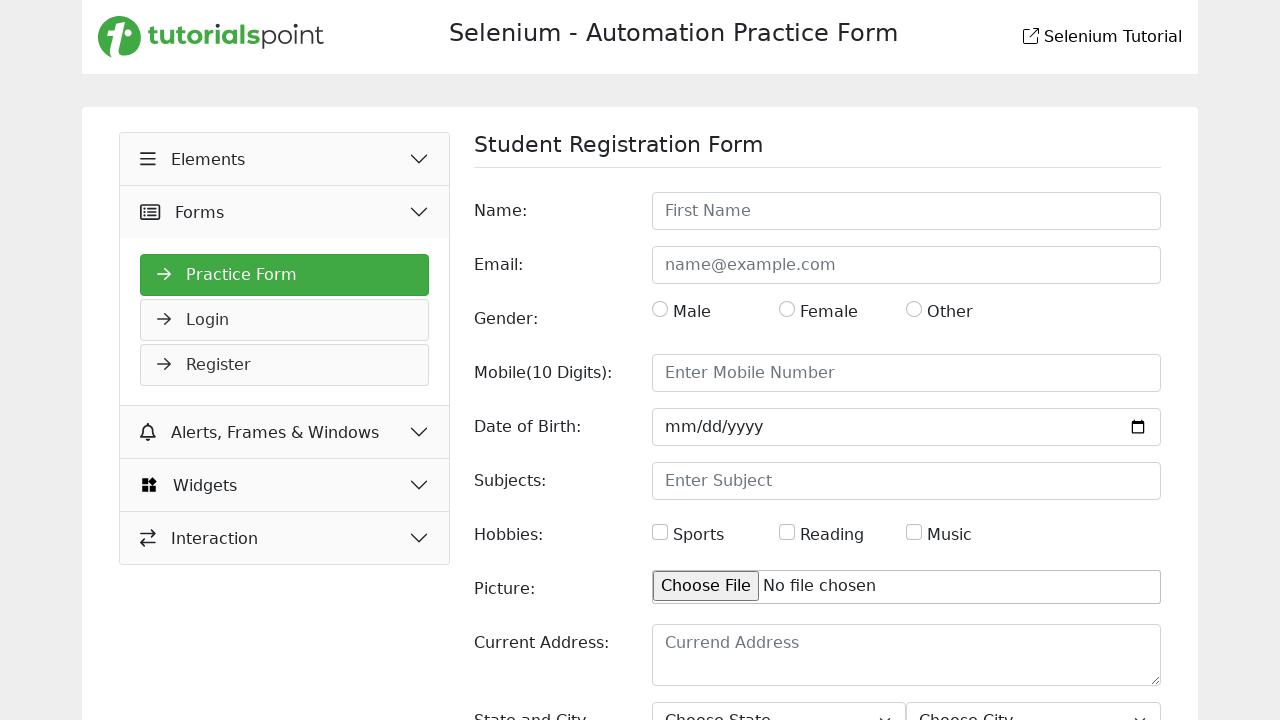

Waited for page to reach networkidle state
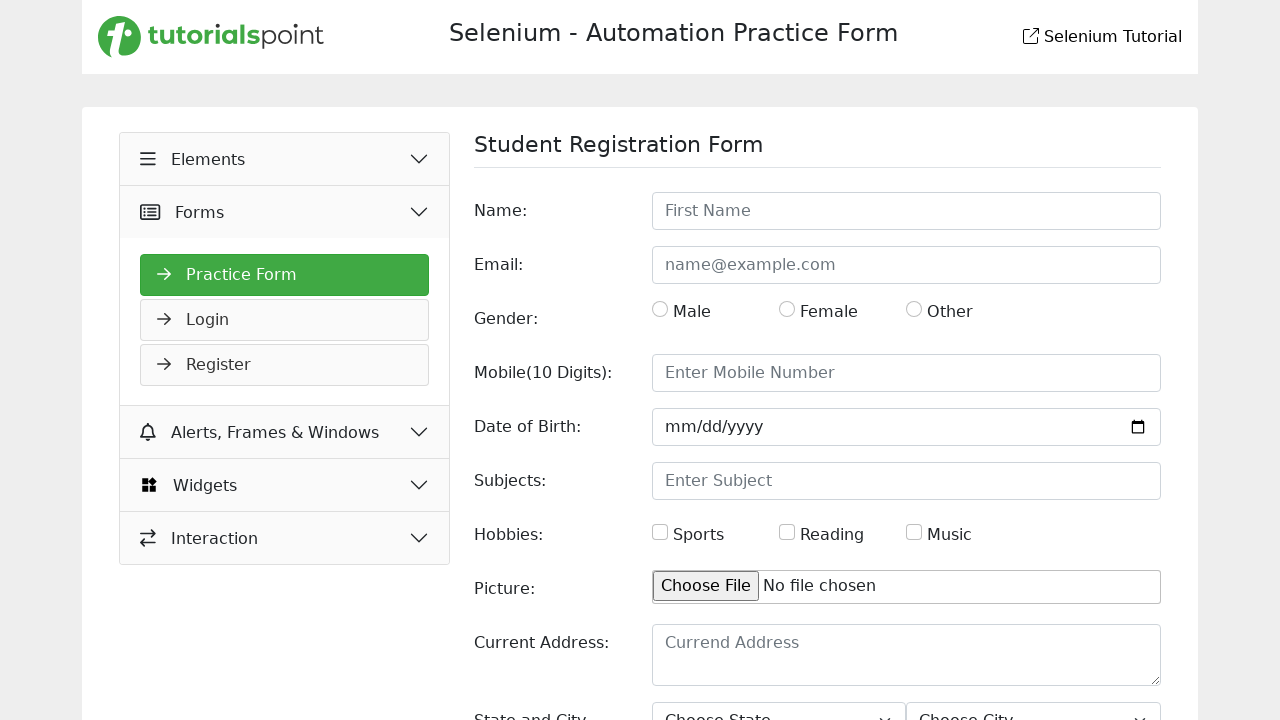

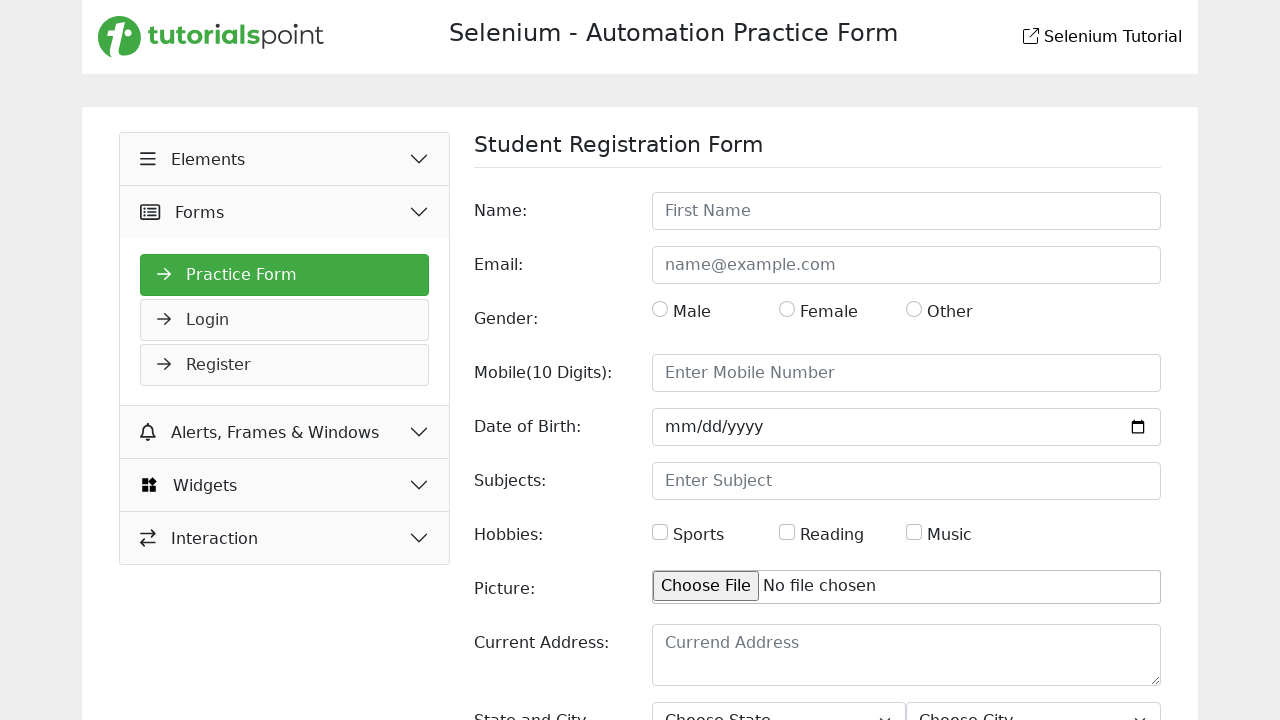